Navigates to a page and waits for it to fully load, then verifies DOM elements are present on the page.

Starting URL: https://suninjuly.github.io/explicit_wait2.html

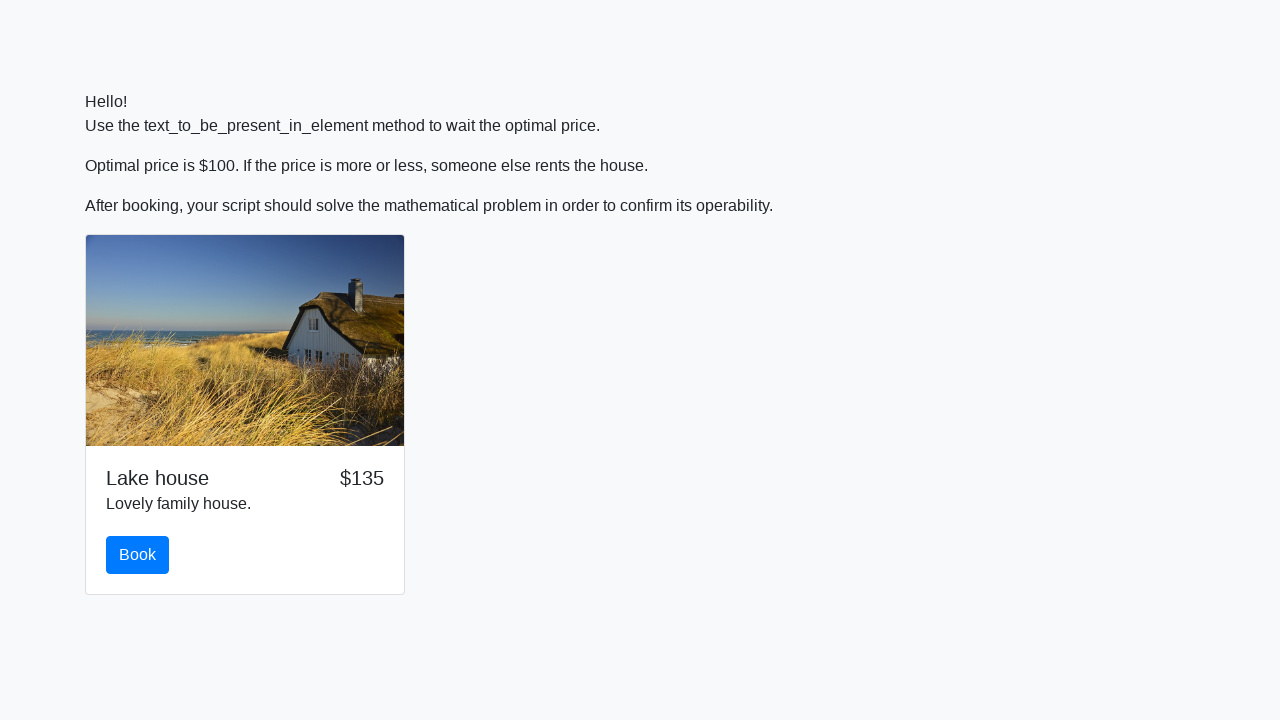

Navigated to https://suninjuly.github.io/explicit_wait2.html
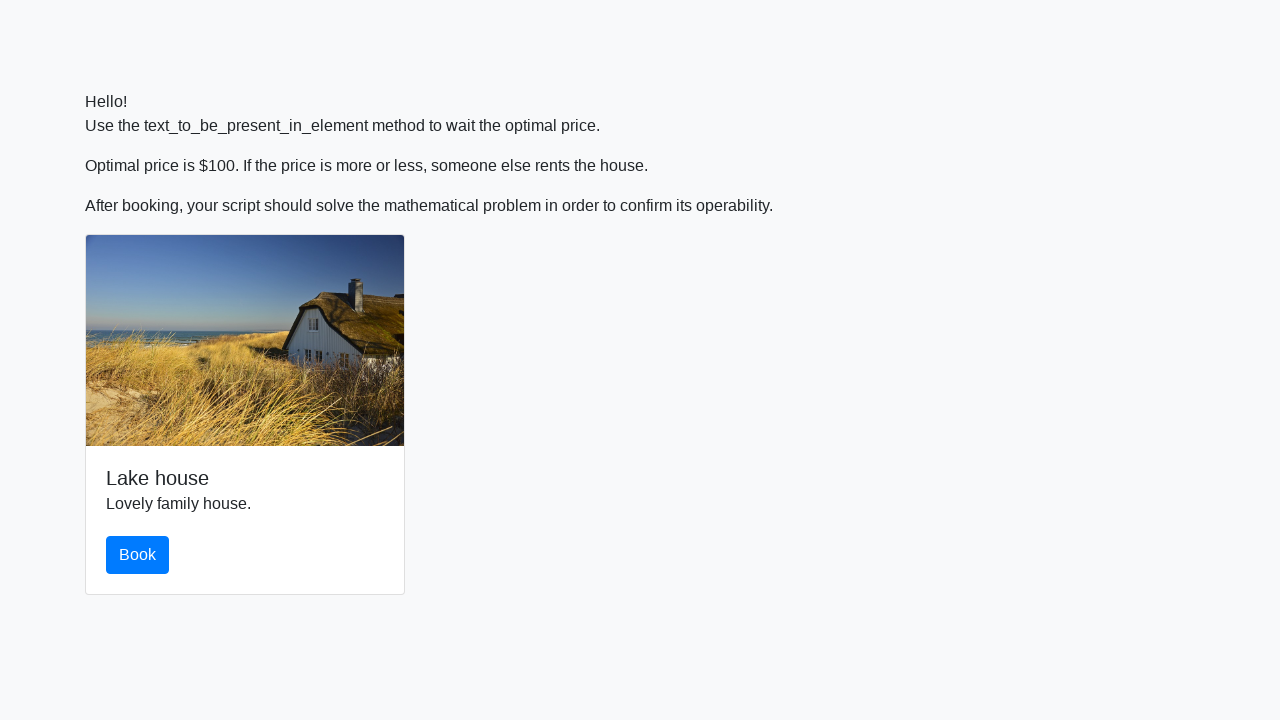

Page DOM content fully loaded
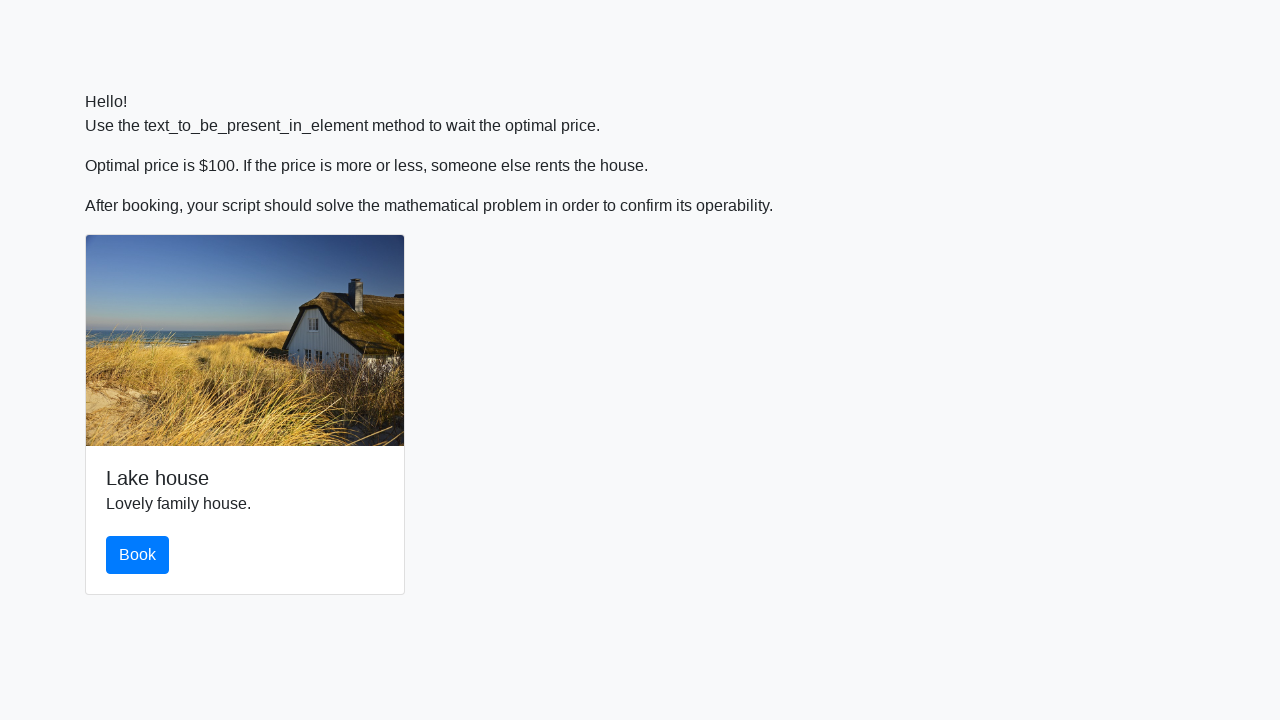

Body element is present on the page
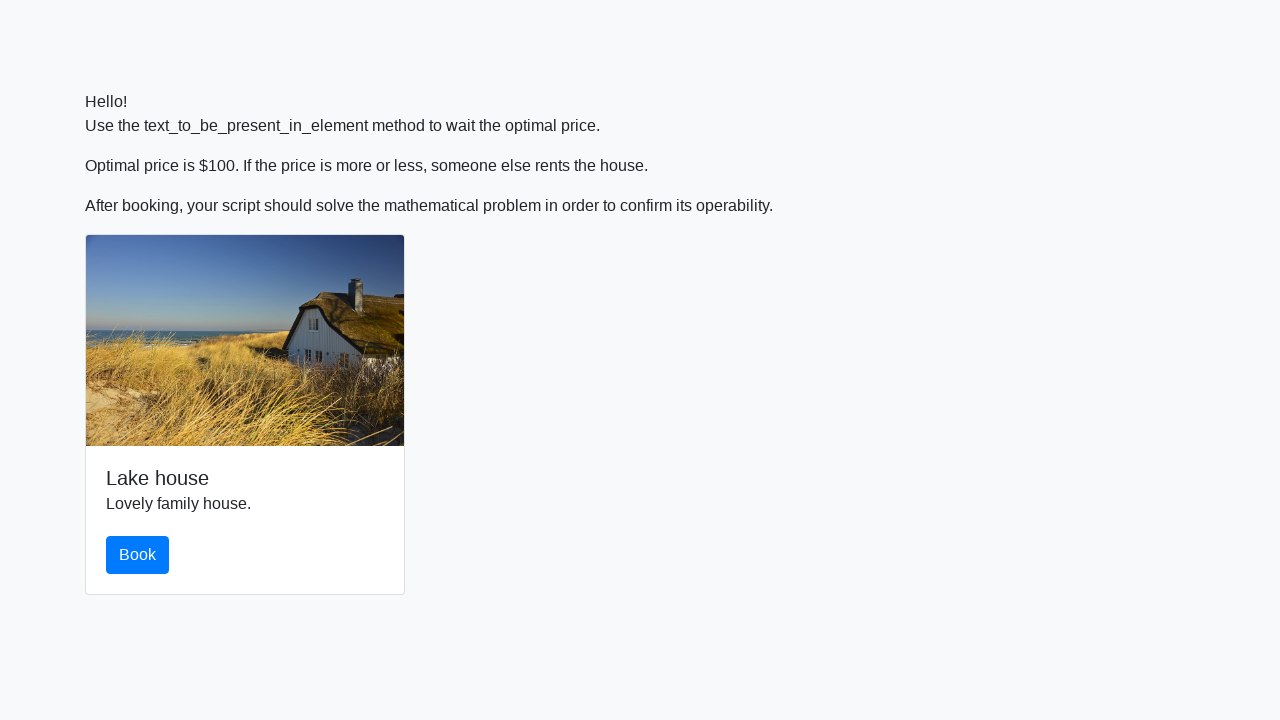

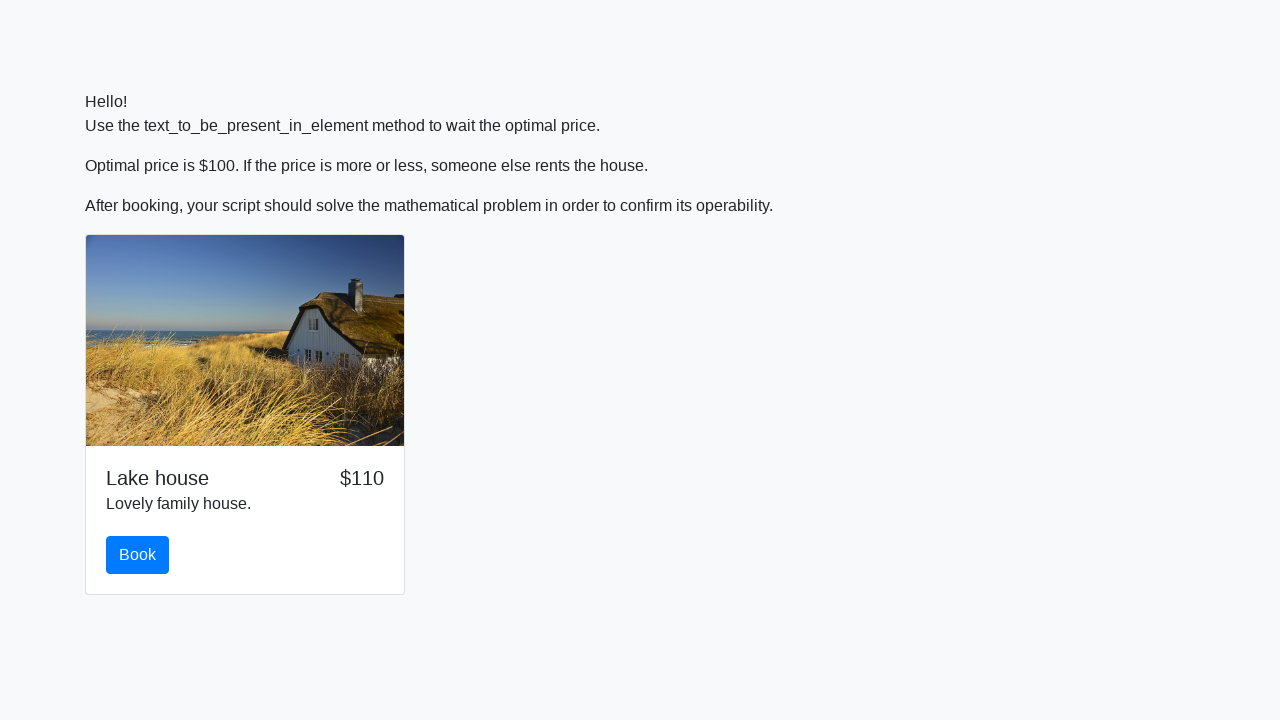